Tests that toggle-all checkbox updates state when individual items are completed or cleared

Starting URL: https://demo.playwright.dev/todomvc

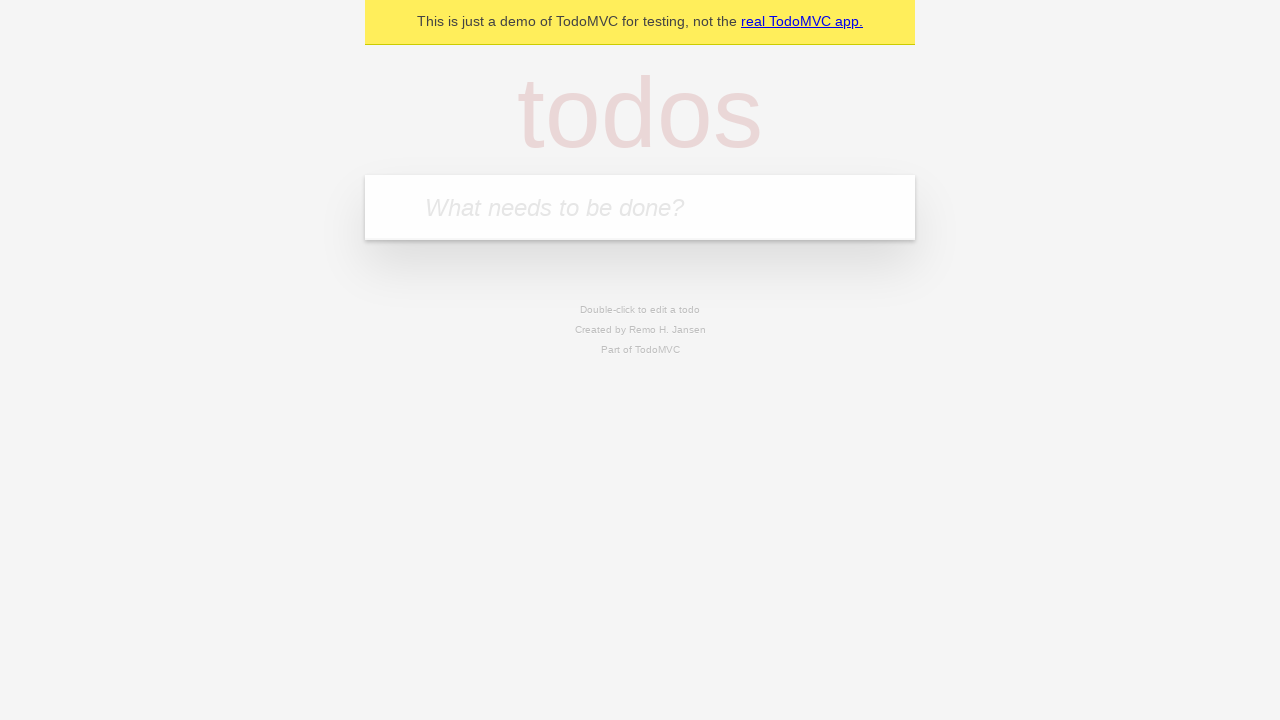

Filled new todo input with 'buy some cheese' on .new-todo
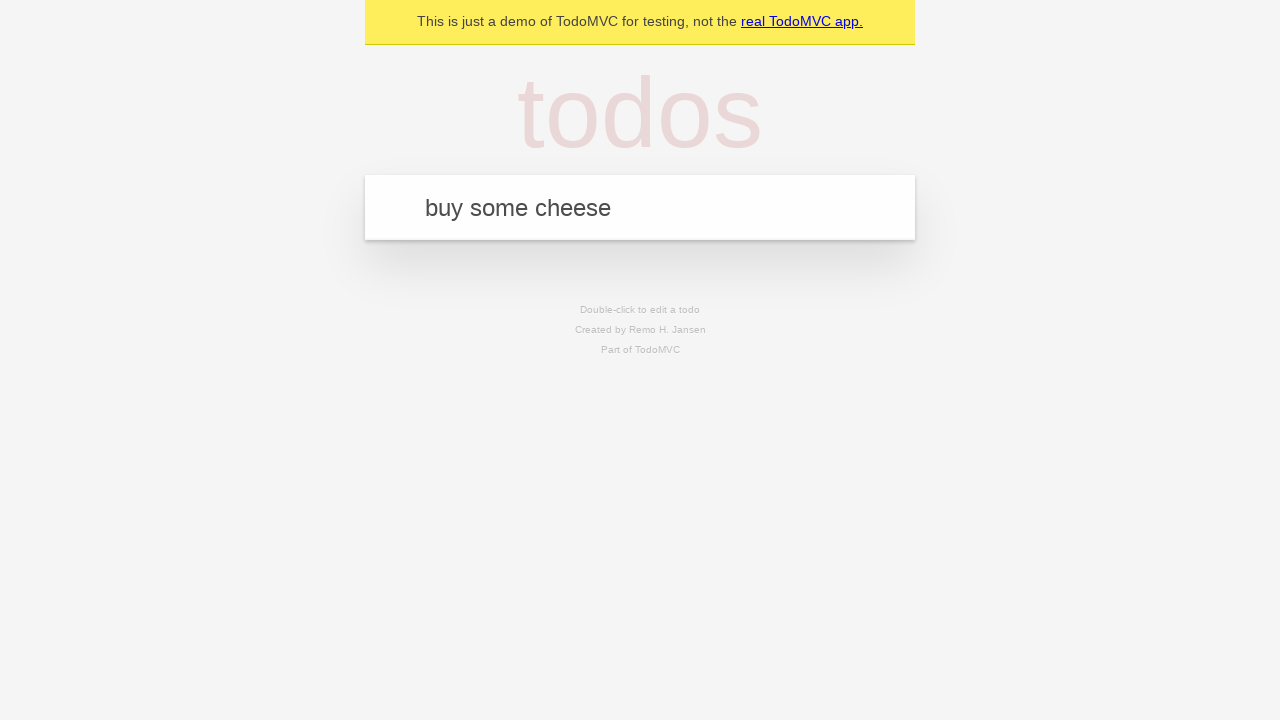

Pressed Enter to create first todo on .new-todo
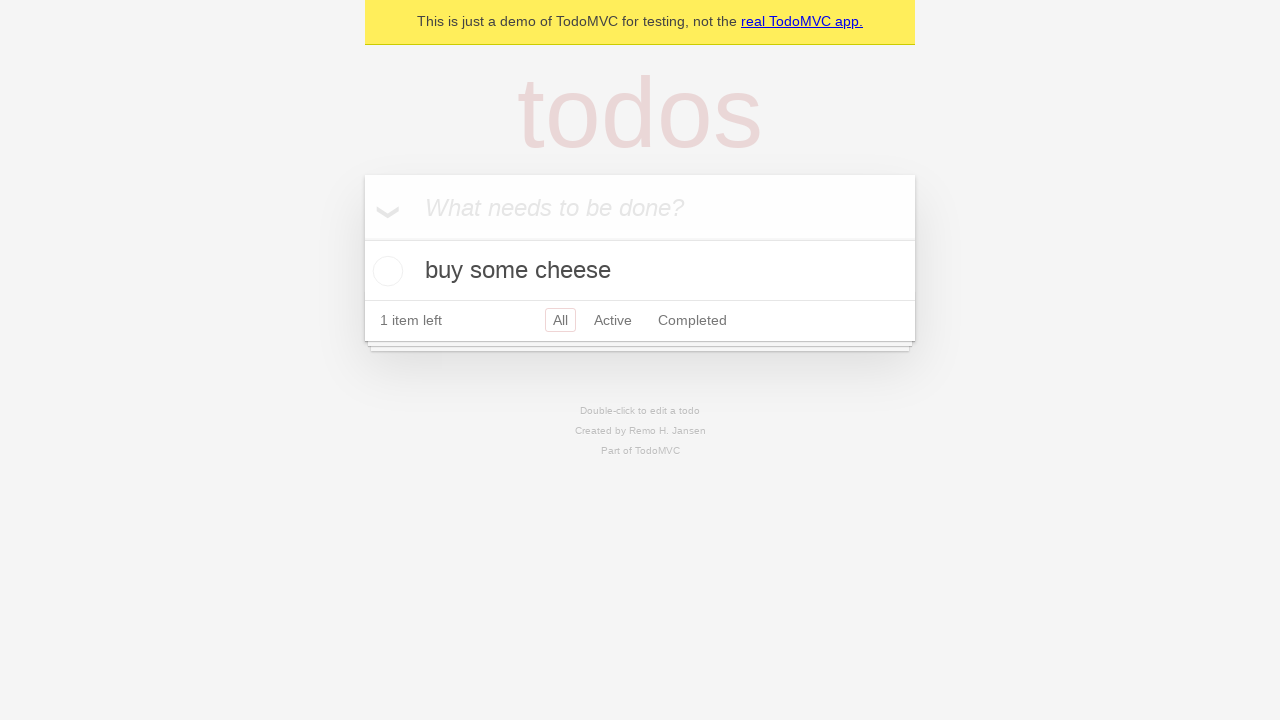

Filled new todo input with 'feed the cat' on .new-todo
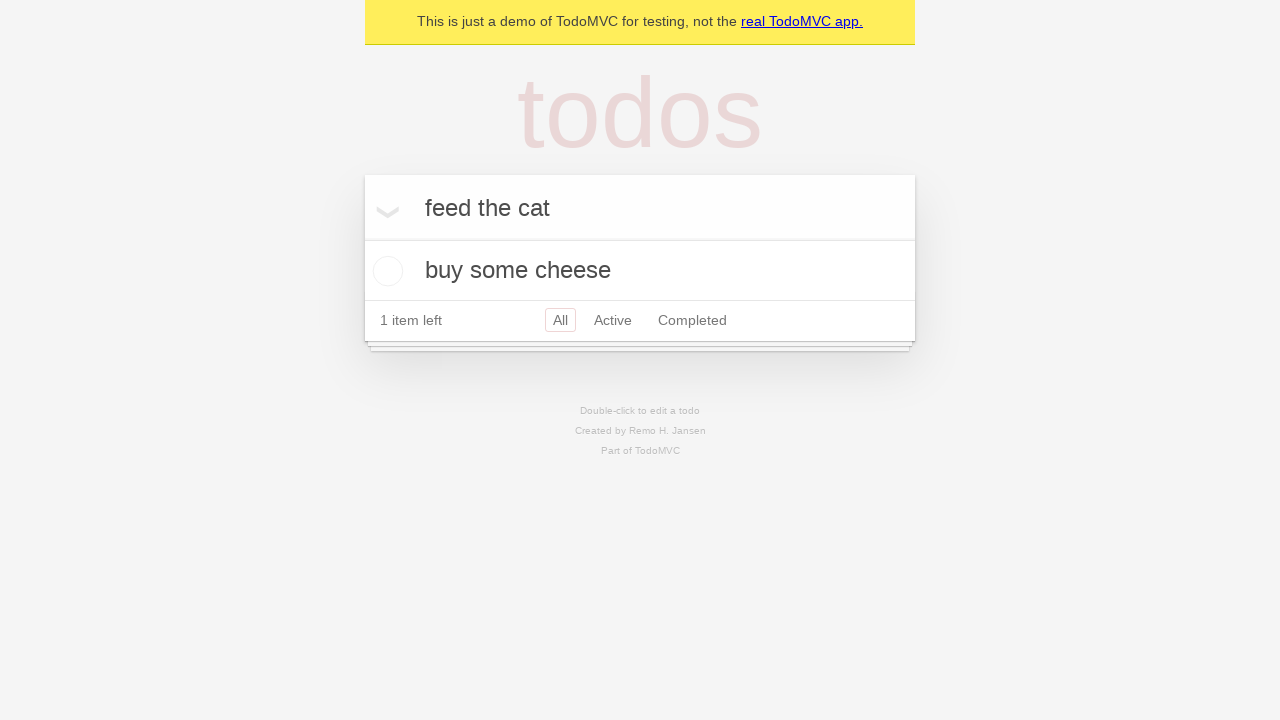

Pressed Enter to create second todo on .new-todo
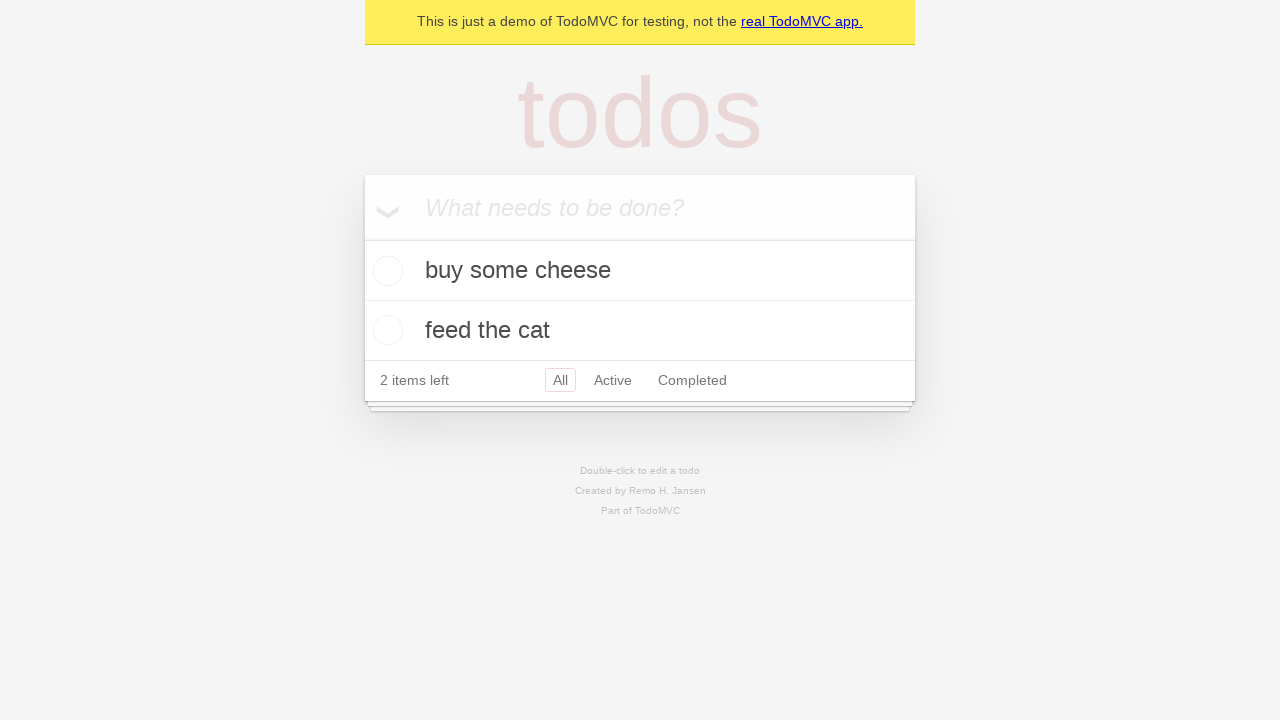

Filled new todo input with 'book a doctors appointment' on .new-todo
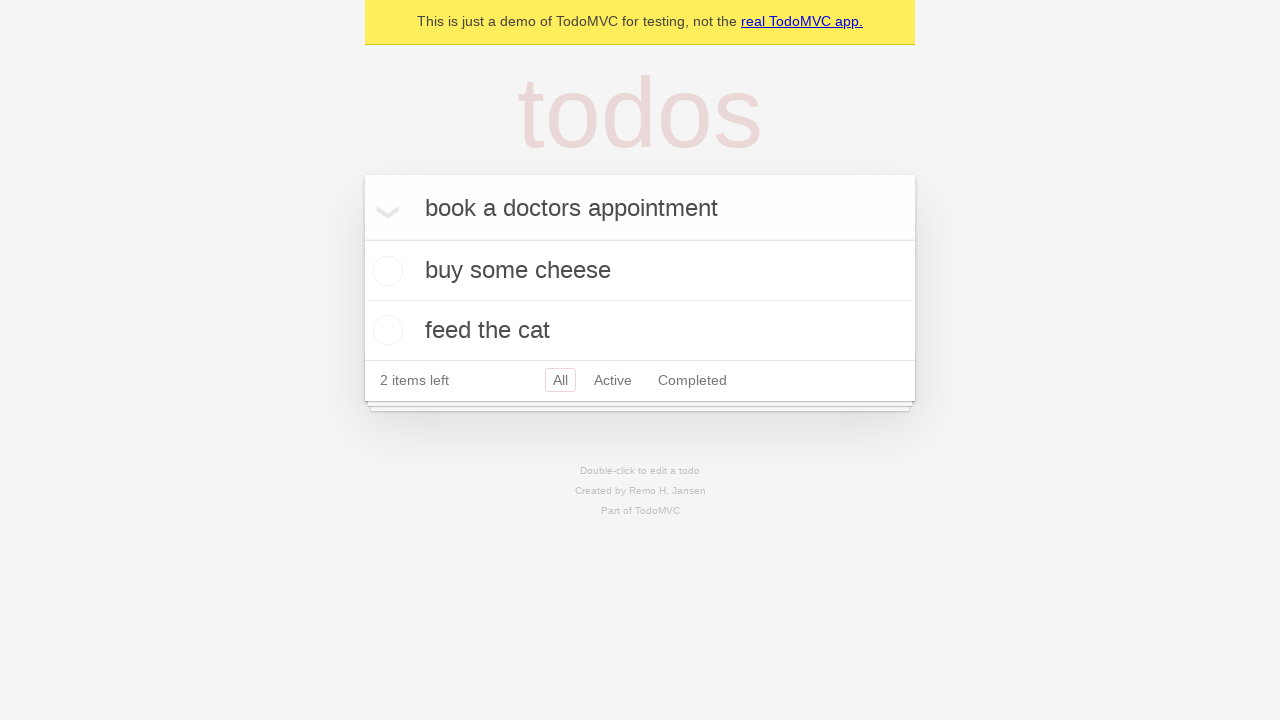

Pressed Enter to create third todo on .new-todo
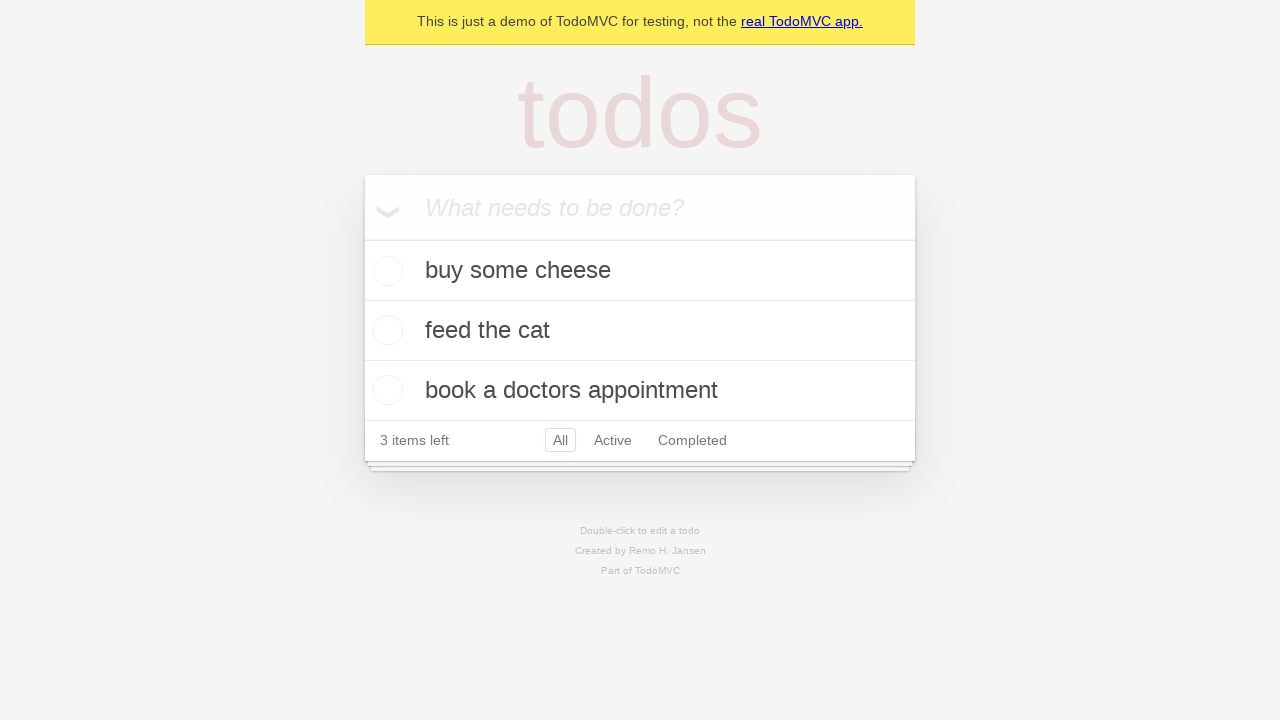

Waited for all three todos to be created
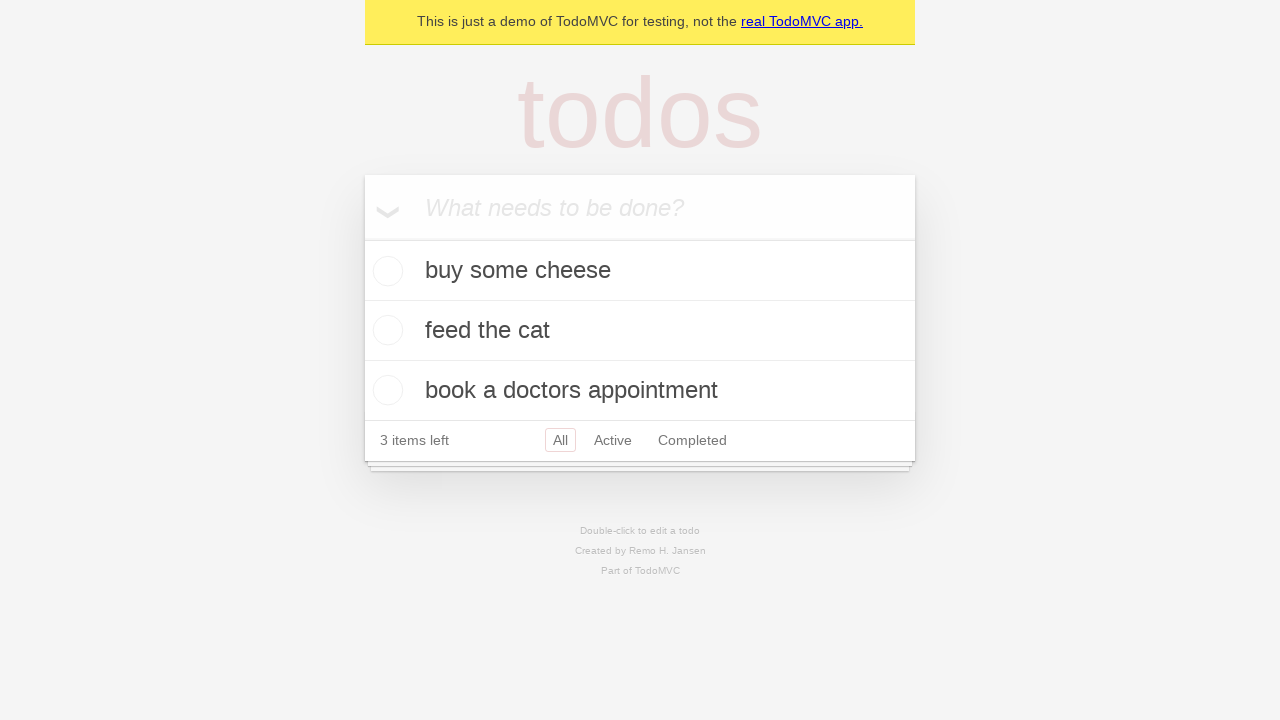

Checked toggle-all checkbox to mark all todos as complete at (362, 238) on .toggle-all
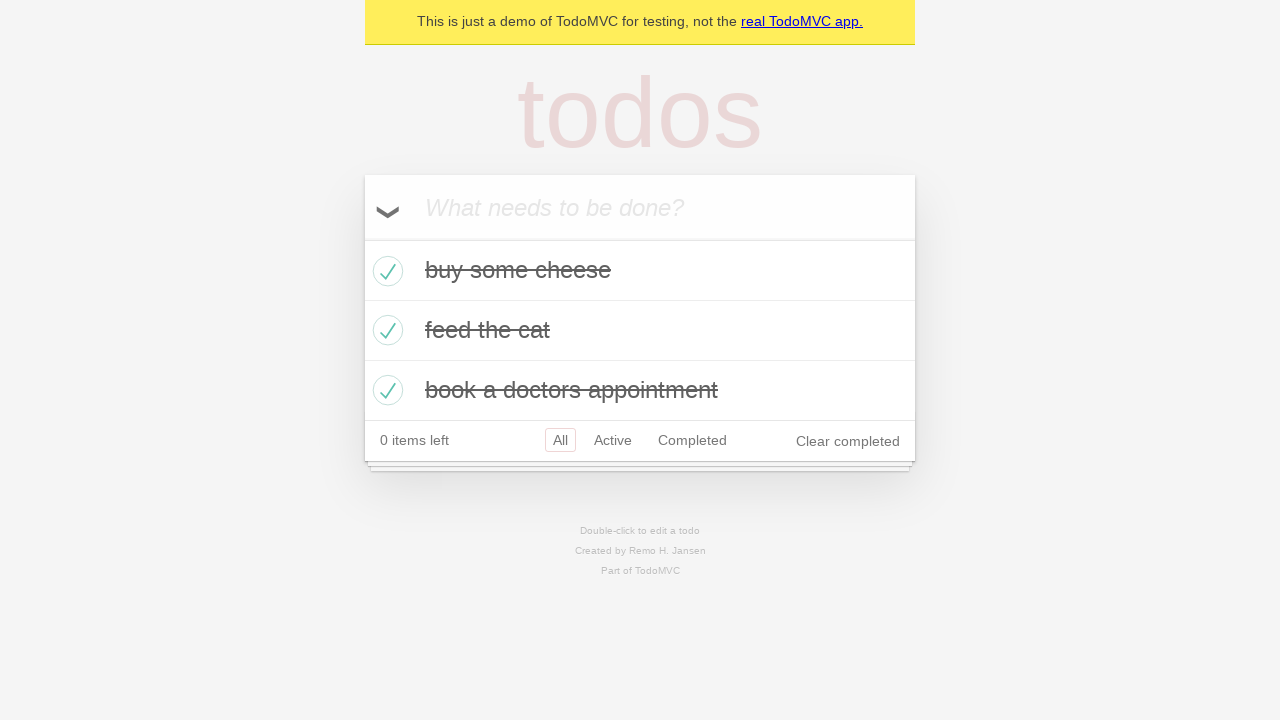

Unchecked first todo item at (385, 271) on .todo-list li >> nth=0 >> .toggle
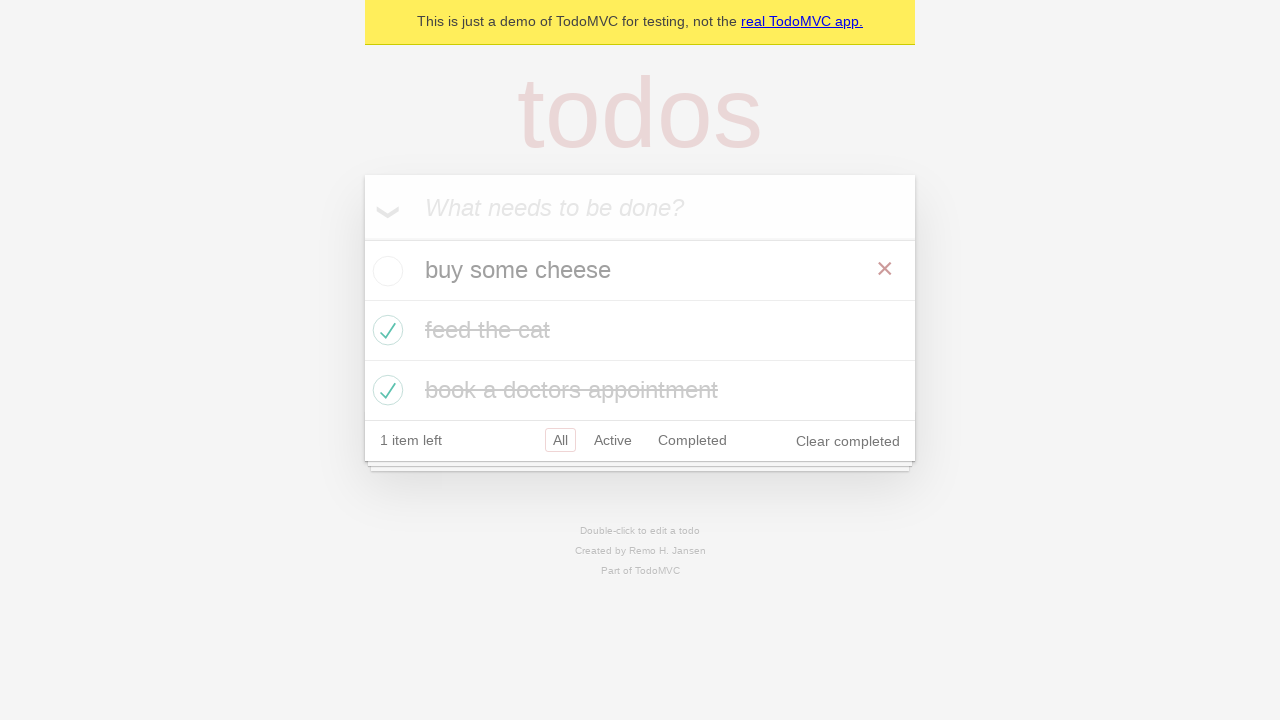

Re-checked first todo item at (385, 271) on .todo-list li >> nth=0 >> .toggle
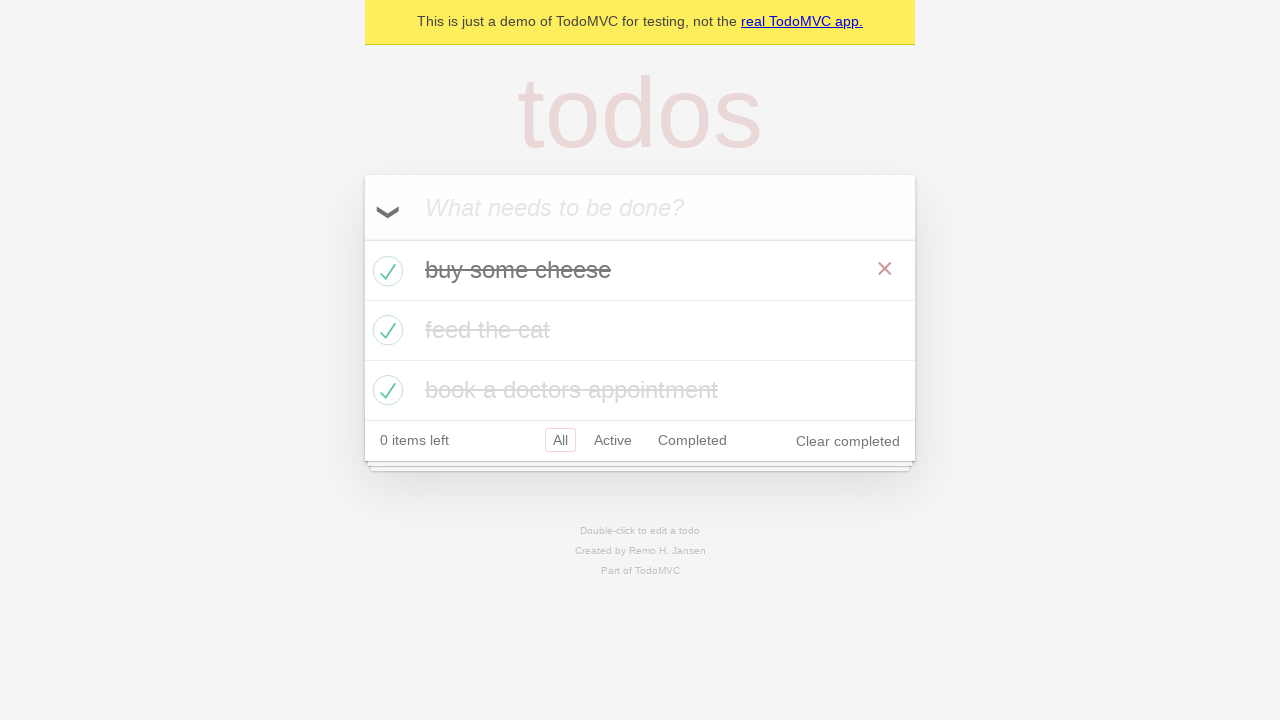

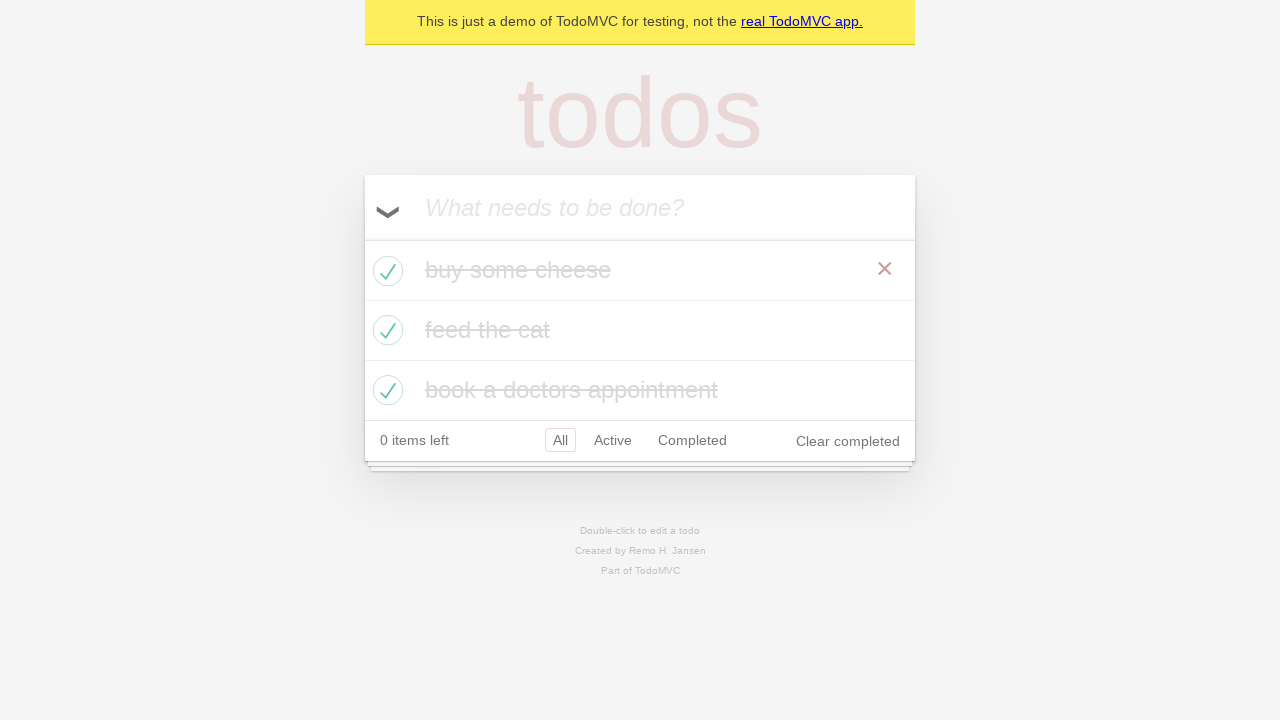